Tests a web form submission by entering text into a text field and clicking the submit button, then verifying the success message

Starting URL: https://www.selenium.dev/selenium/web/web-form.html

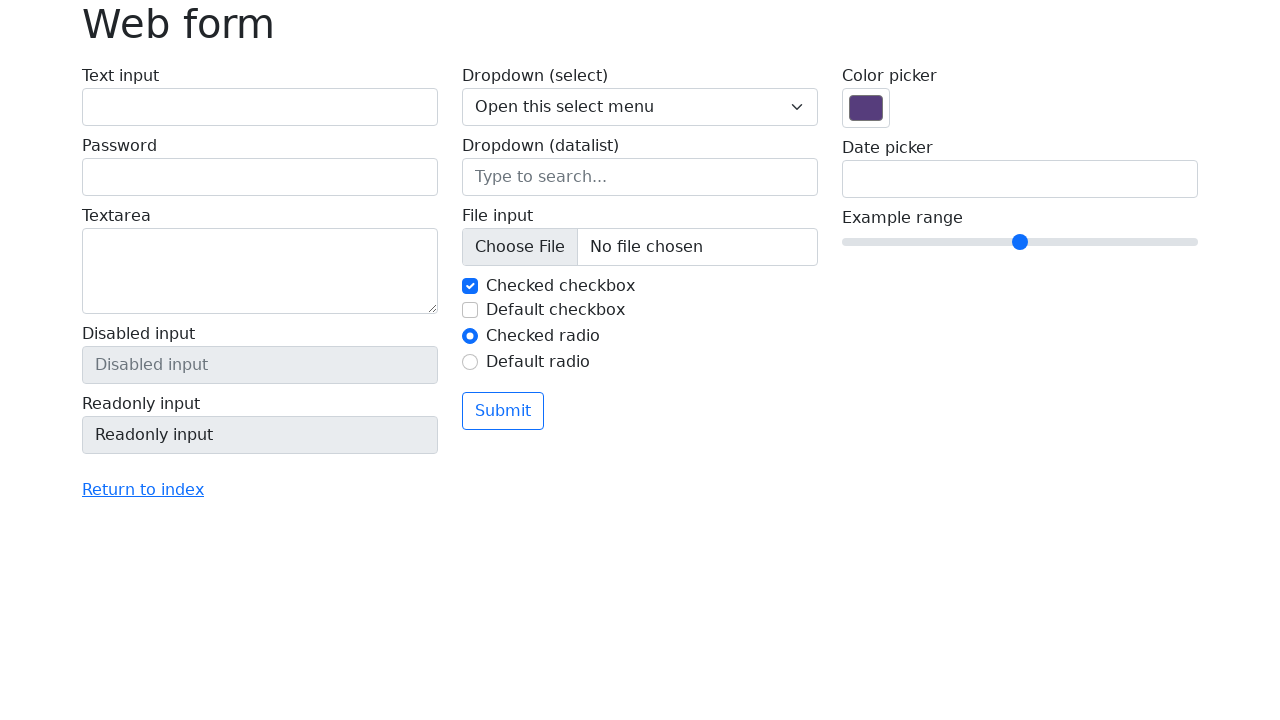

Filled text field 'my-text' with 'Selenium' on input[name='my-text']
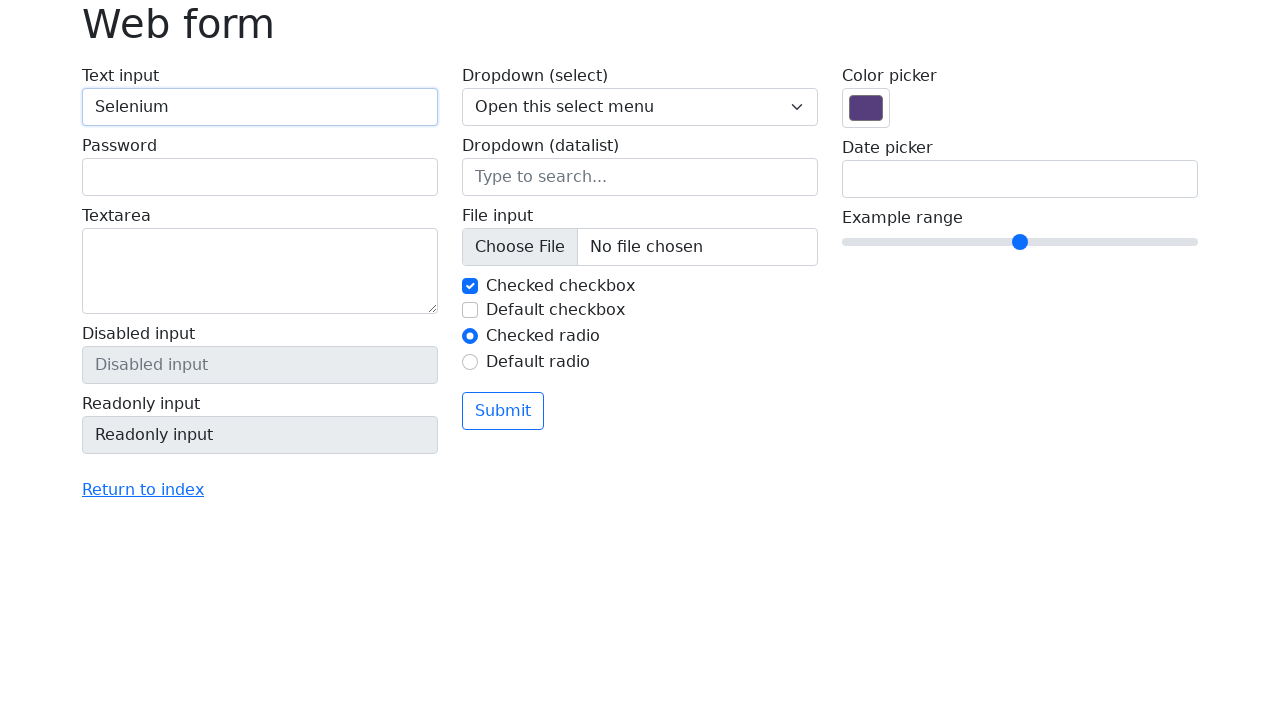

Clicked submit button at (503, 411) on button
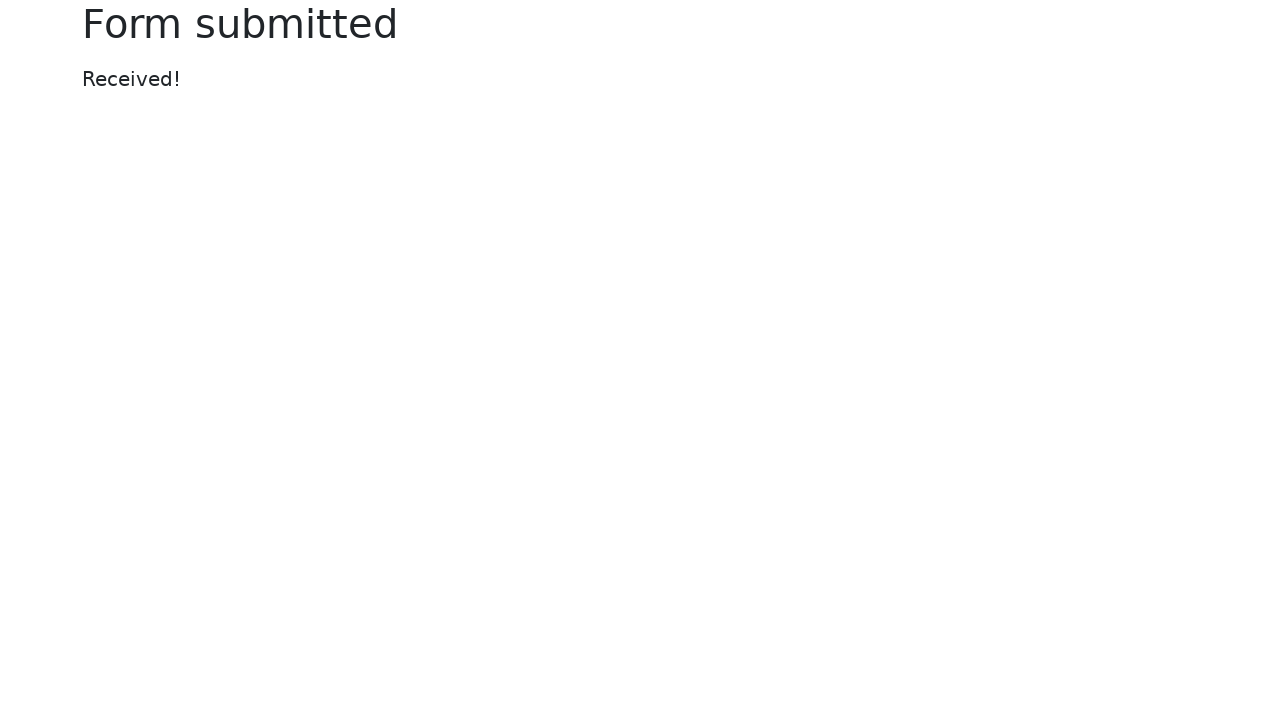

Success message element loaded
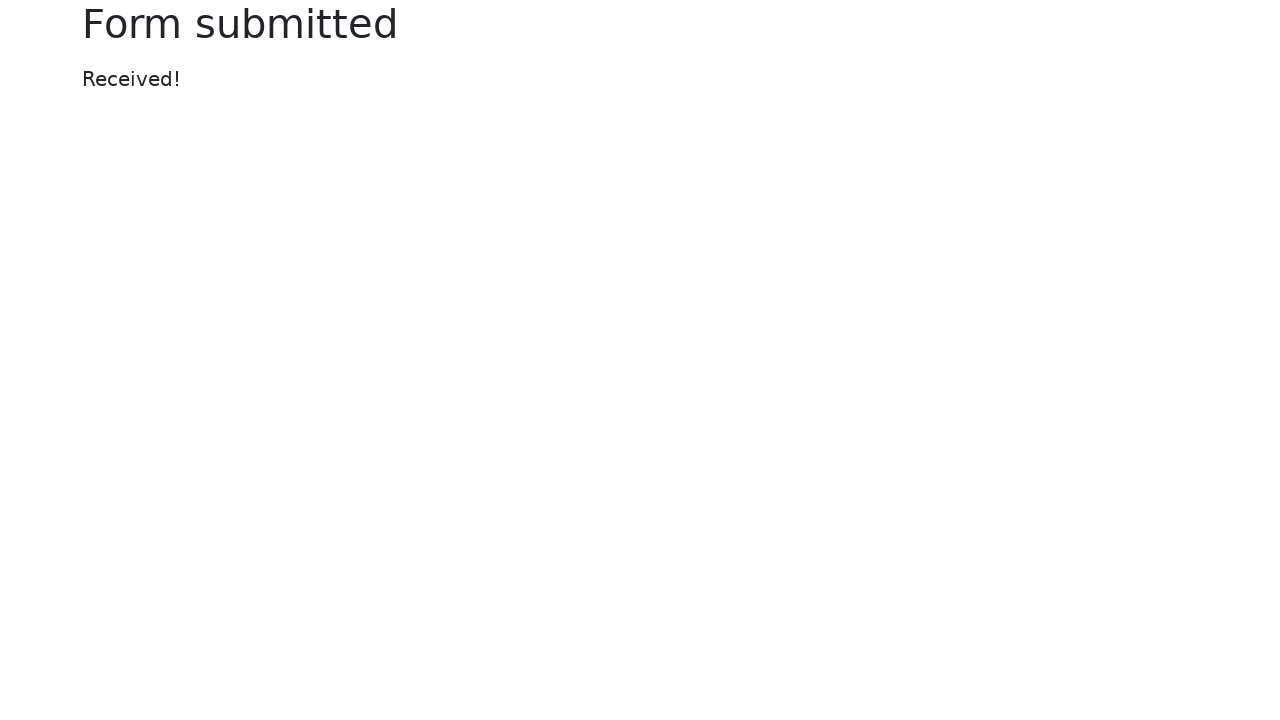

Retrieved success message text
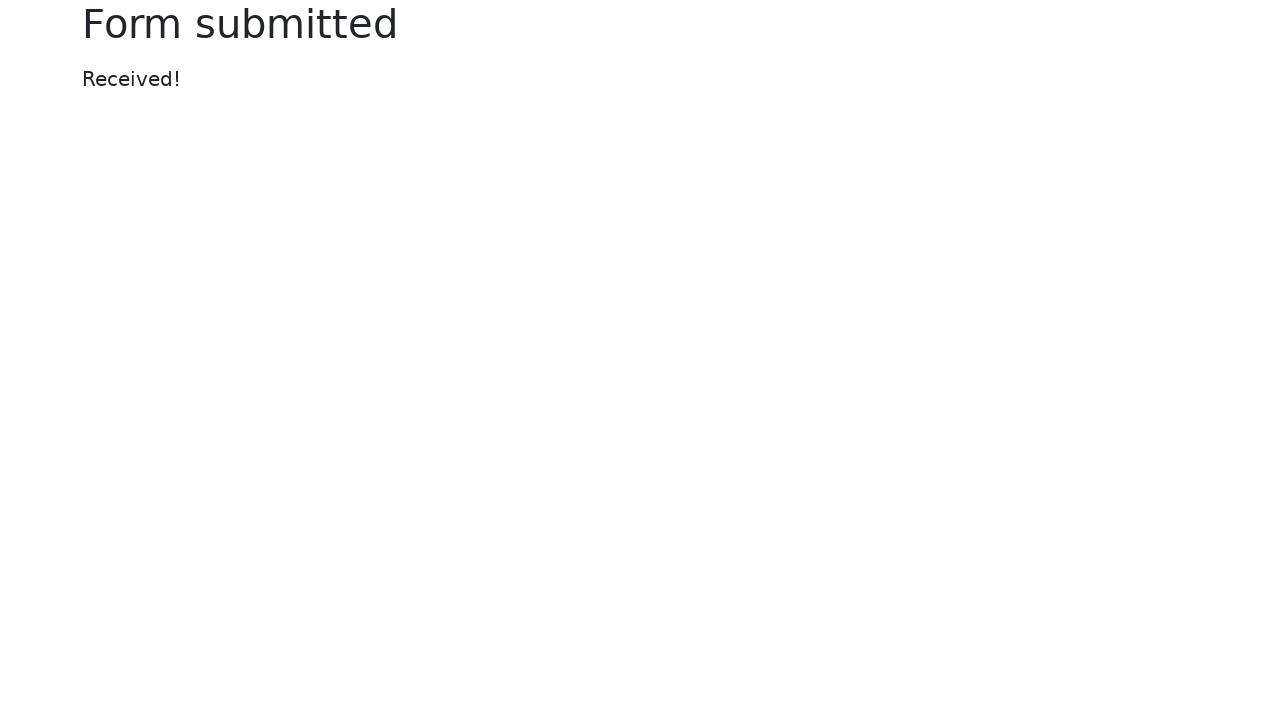

Verified success message equals 'Received!'
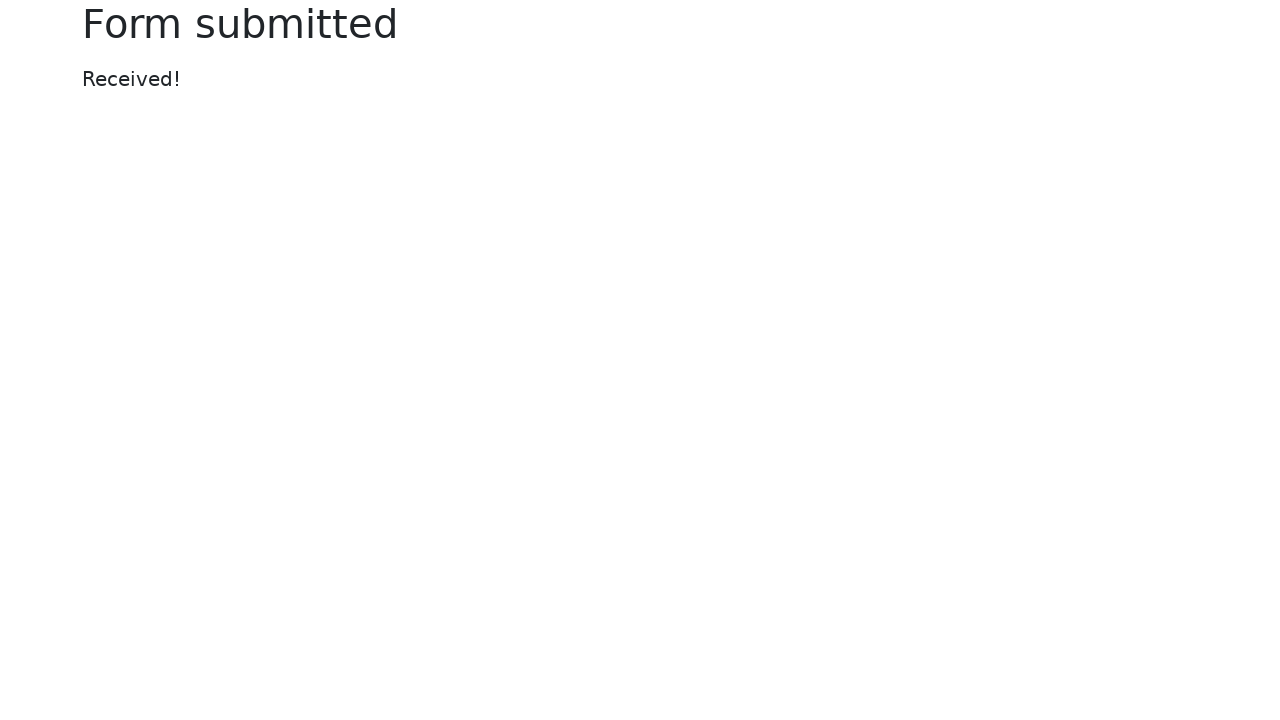

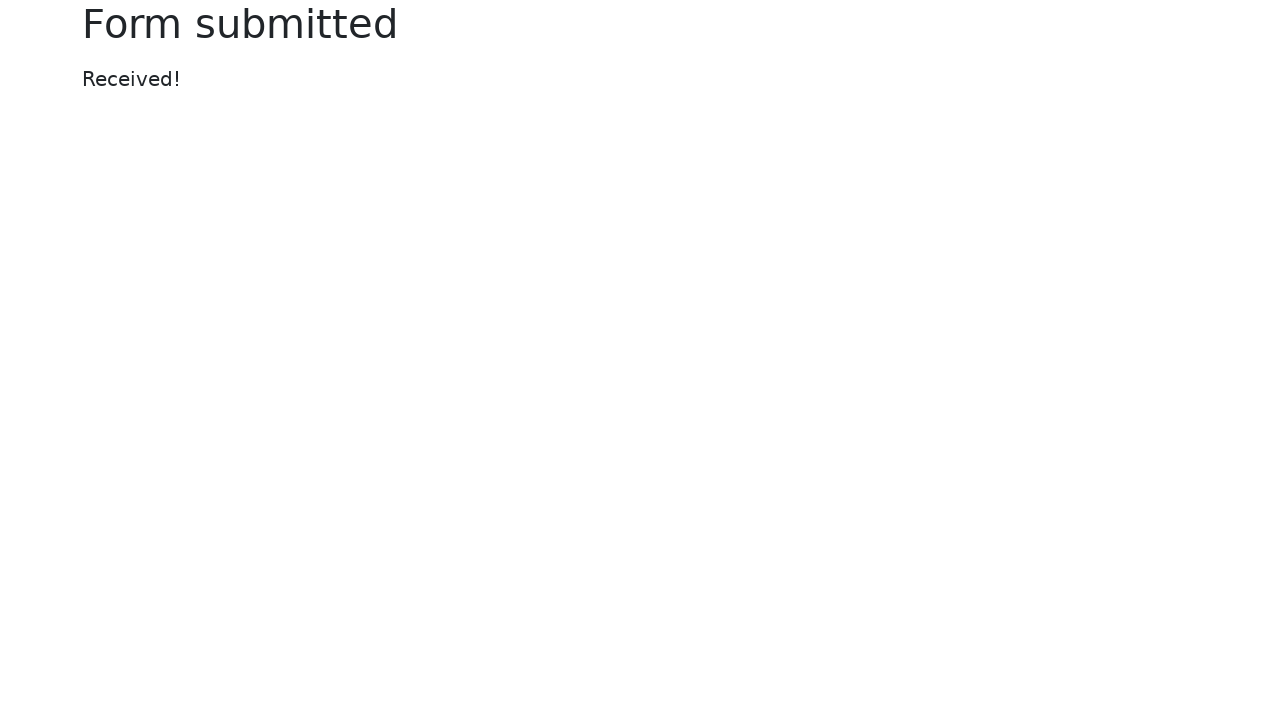